Navigates to a login page and verifies that the "Username" label text is displayed correctly

Starting URL: https://opensource-demo.orangehrmlive.com/web/index.php/auth/login

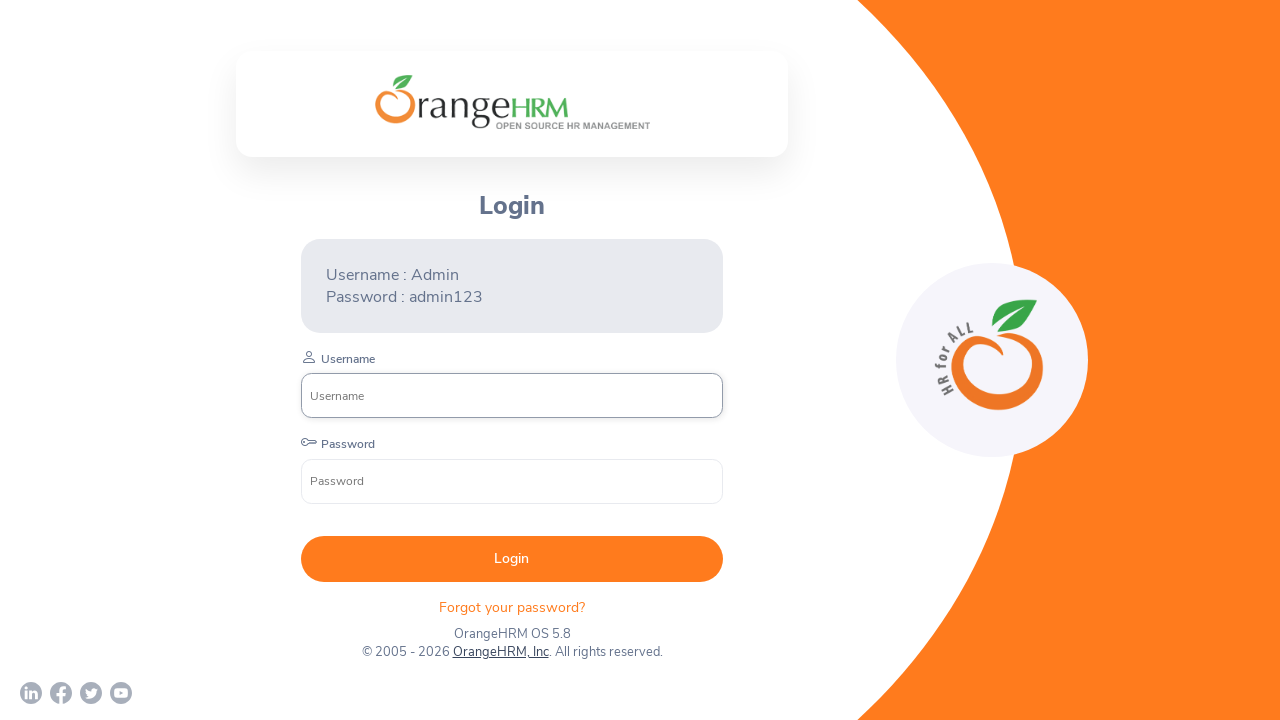

Navigated to OrangeHRM login page
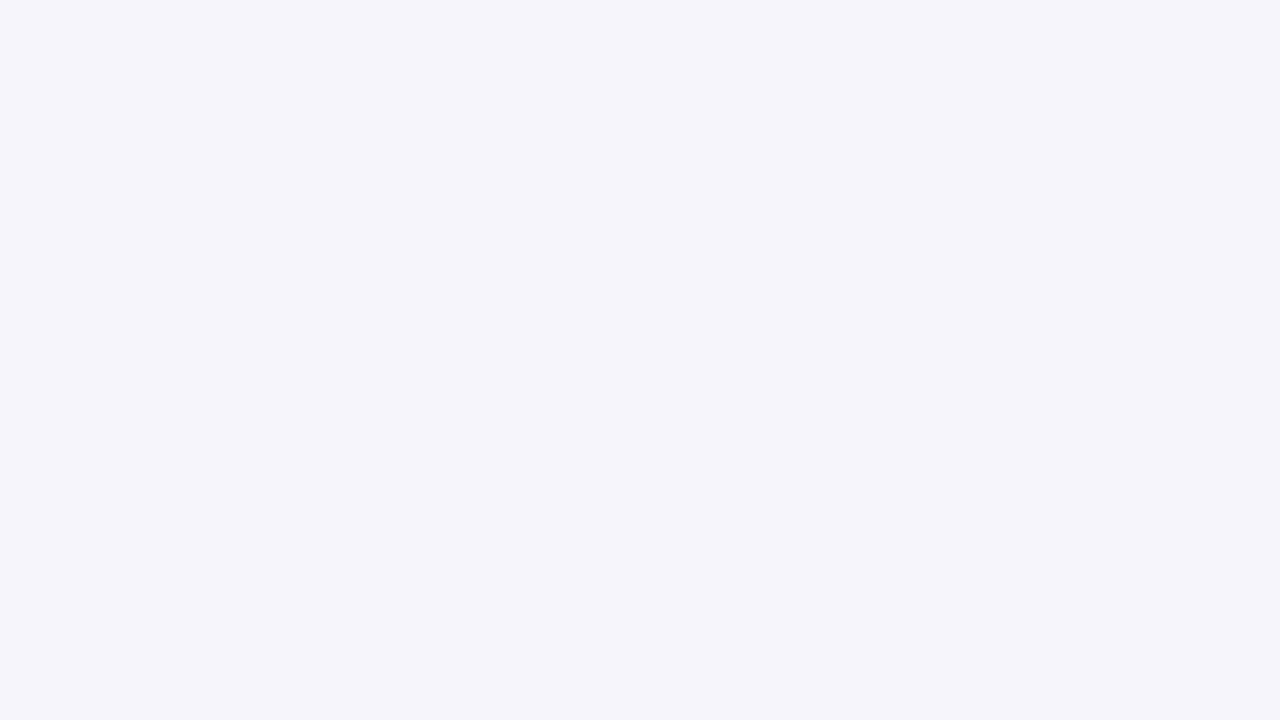

Username label element is visible and ready
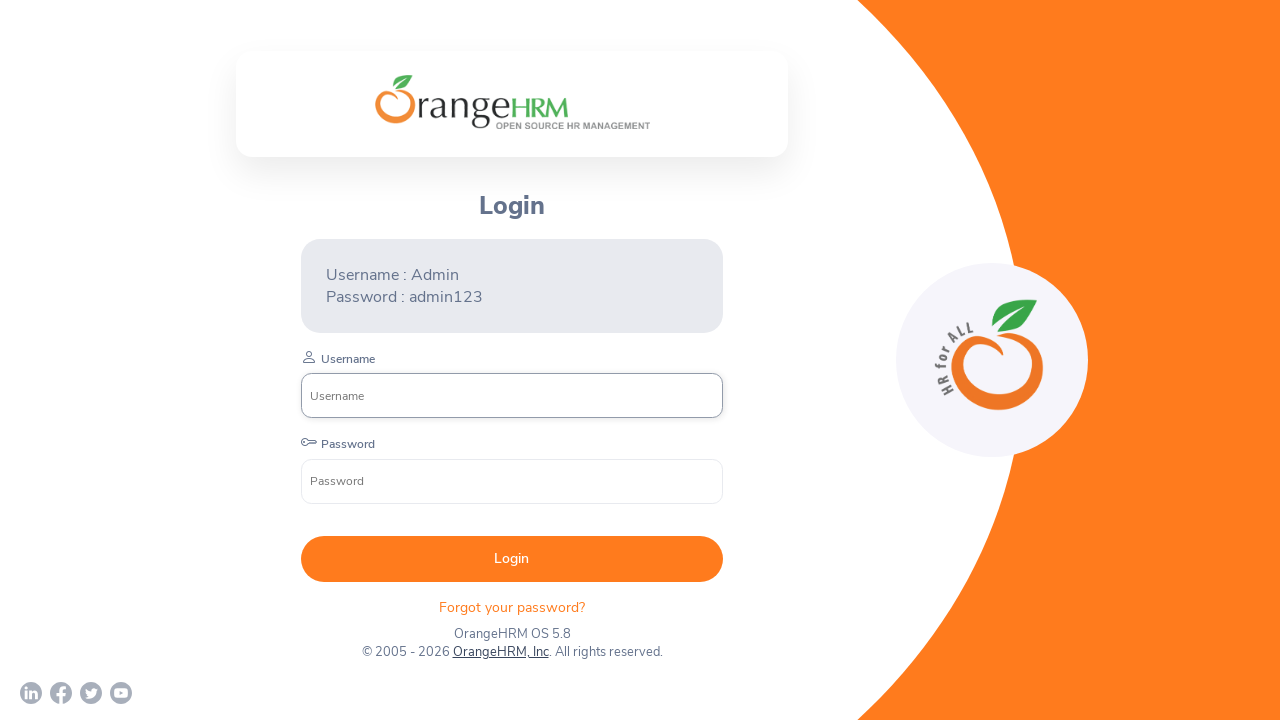

Retrieved label text content: 'Username'
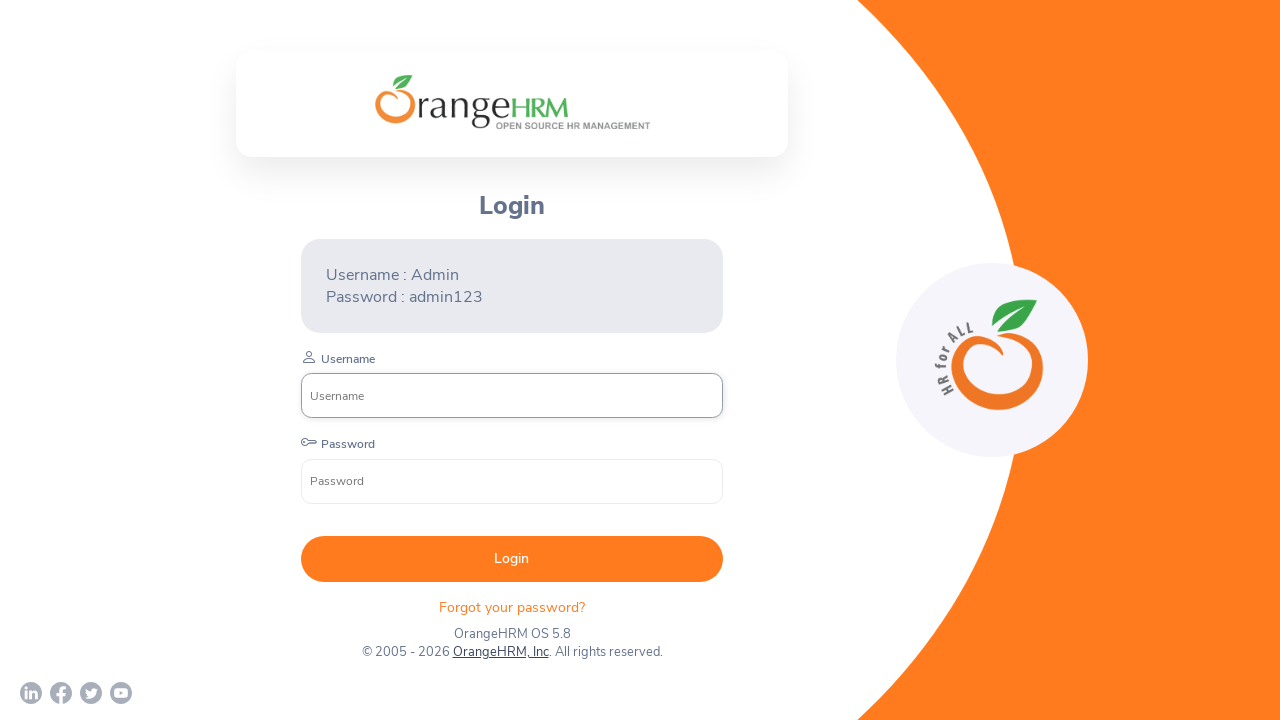

Assertion passed: Username label text is correct
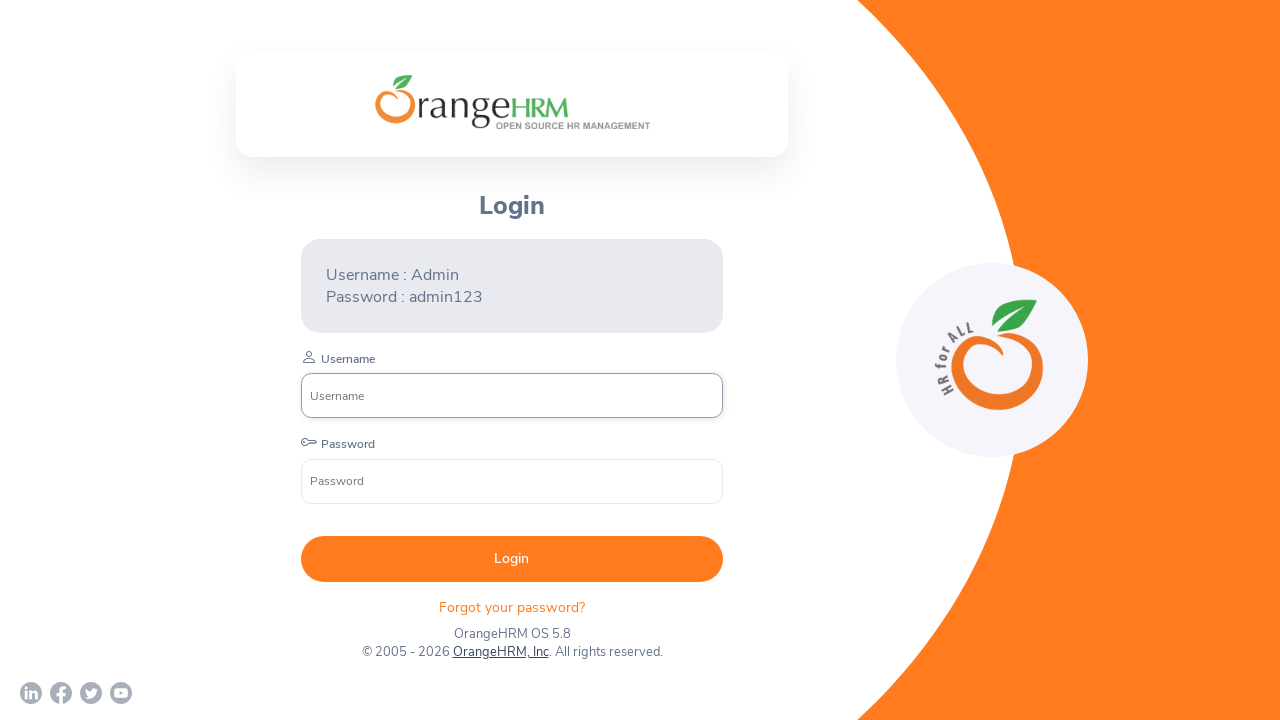

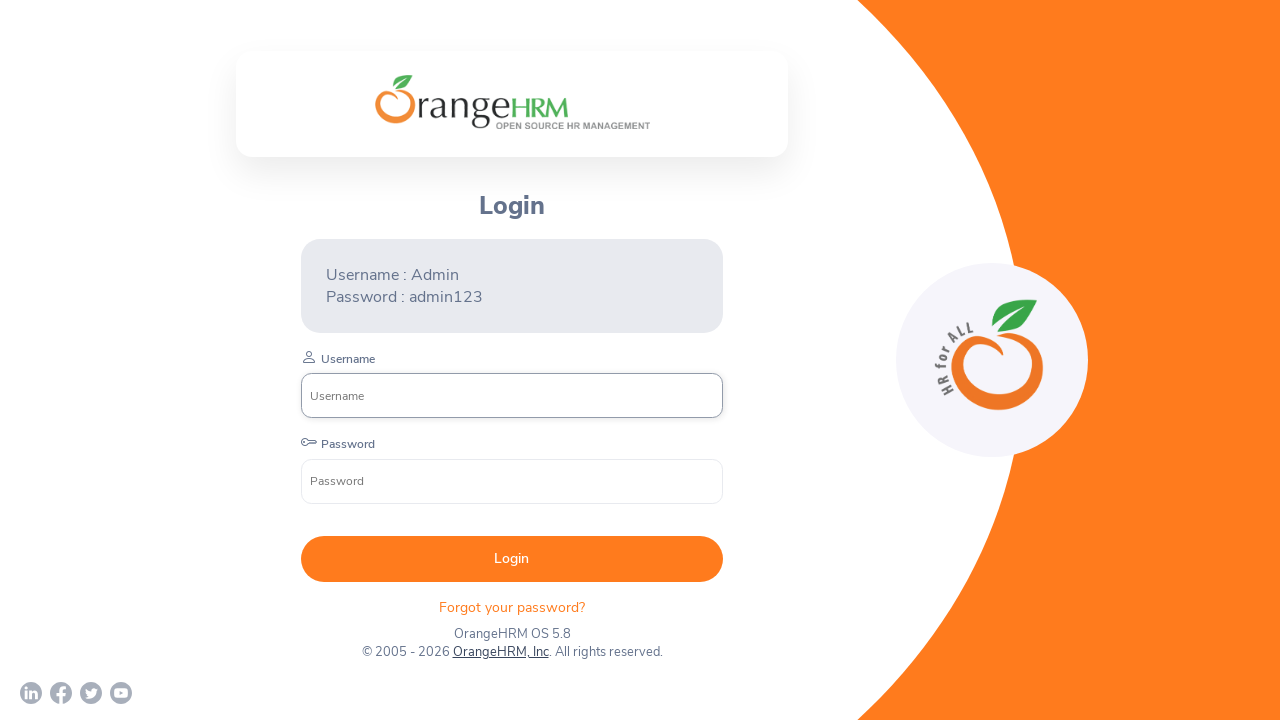